Tests dynamic loading functionality by clicking a button and waiting for hidden content to become visible

Starting URL: https://the-internet.herokuapp.com/dynamic_loading/1

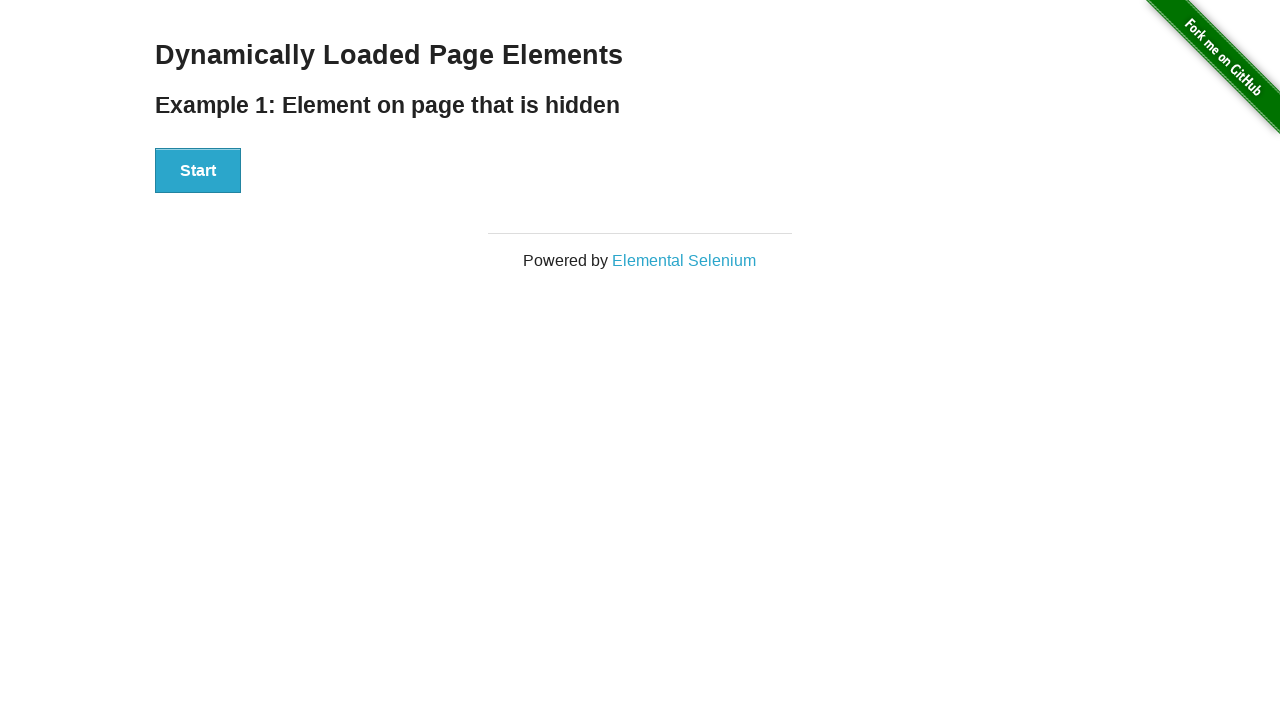

Clicked start button to trigger dynamic loading at (198, 171) on #start > button
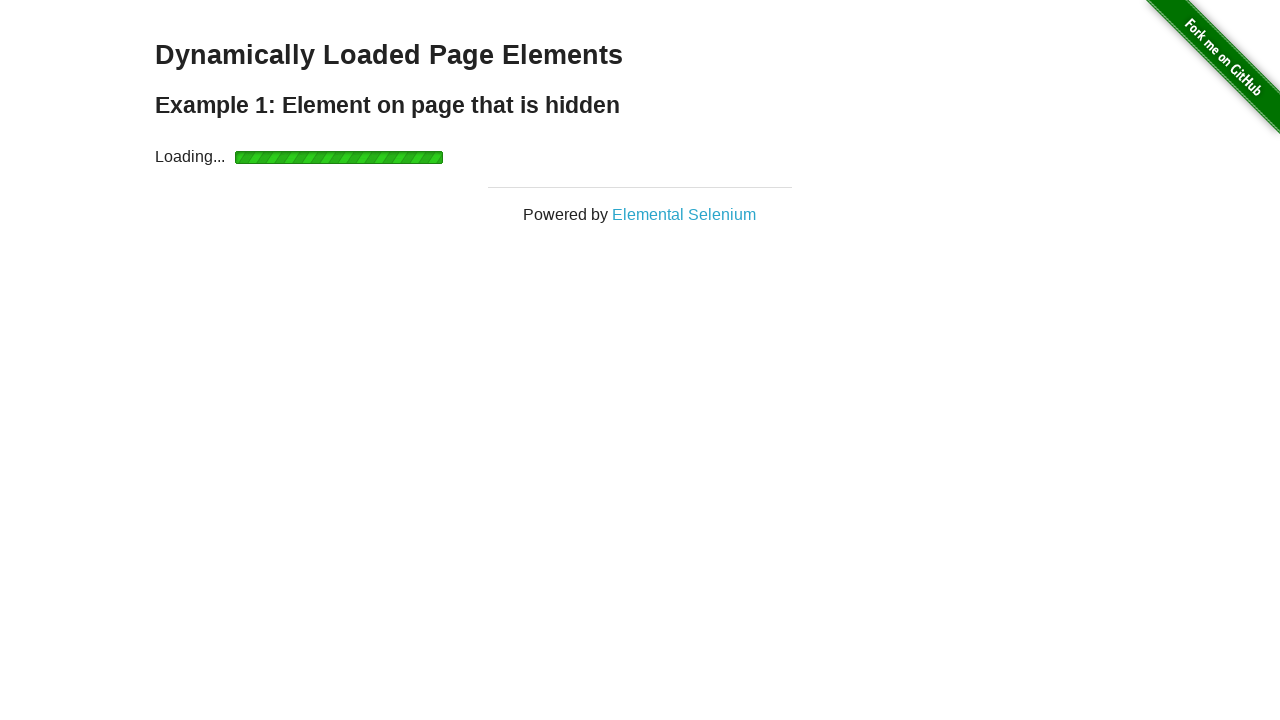

Waited for dynamically loaded 'Hello World!' heading to become visible
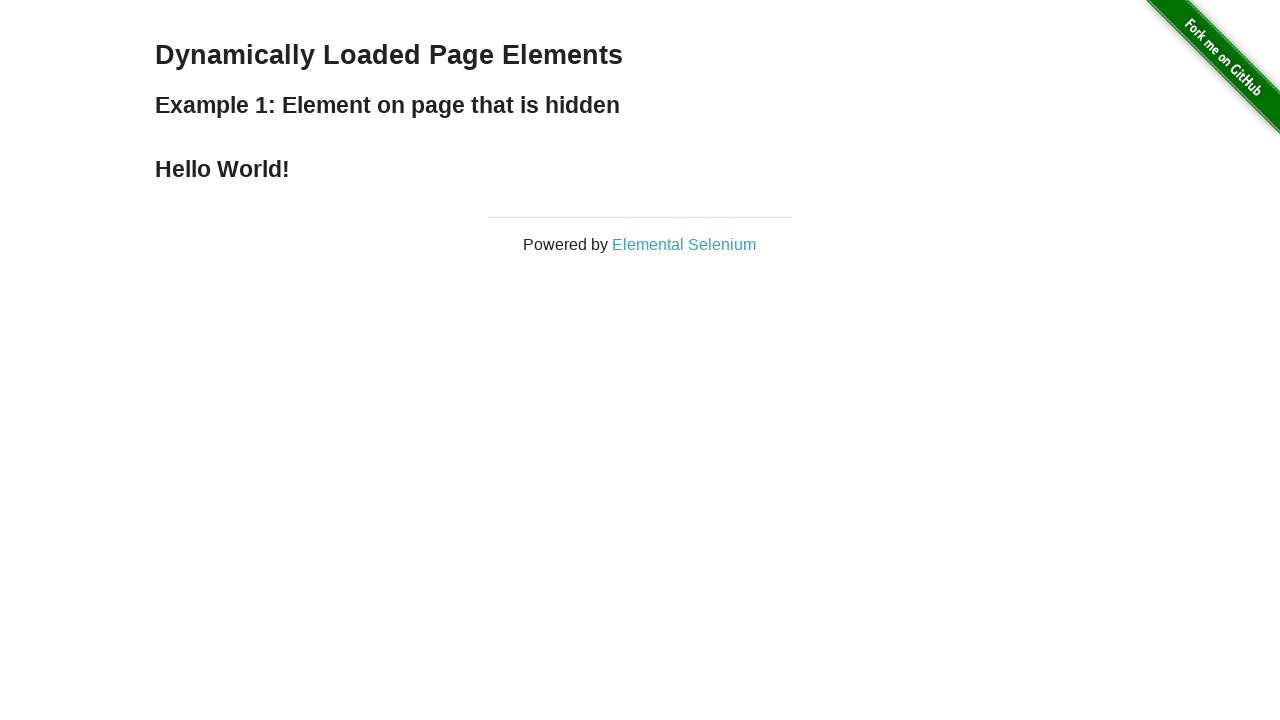

Located the 'Hello World!' heading element
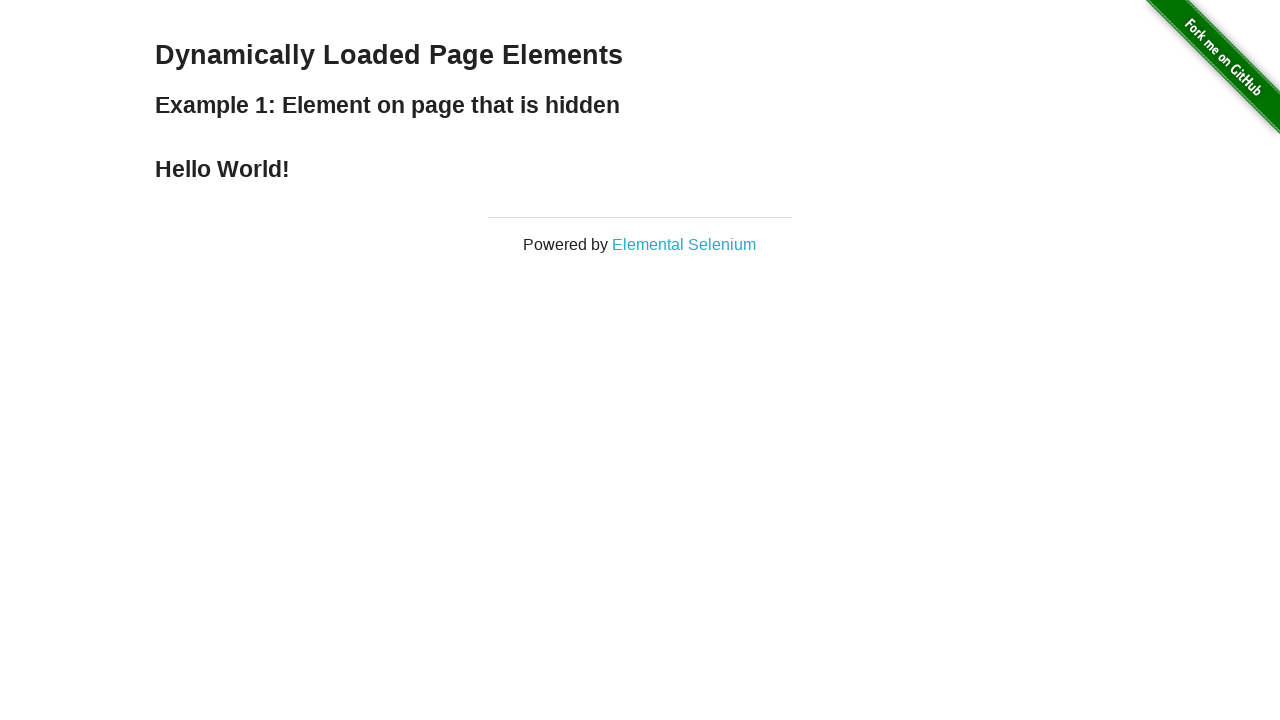

Verified that the heading text content is 'Hello World!'
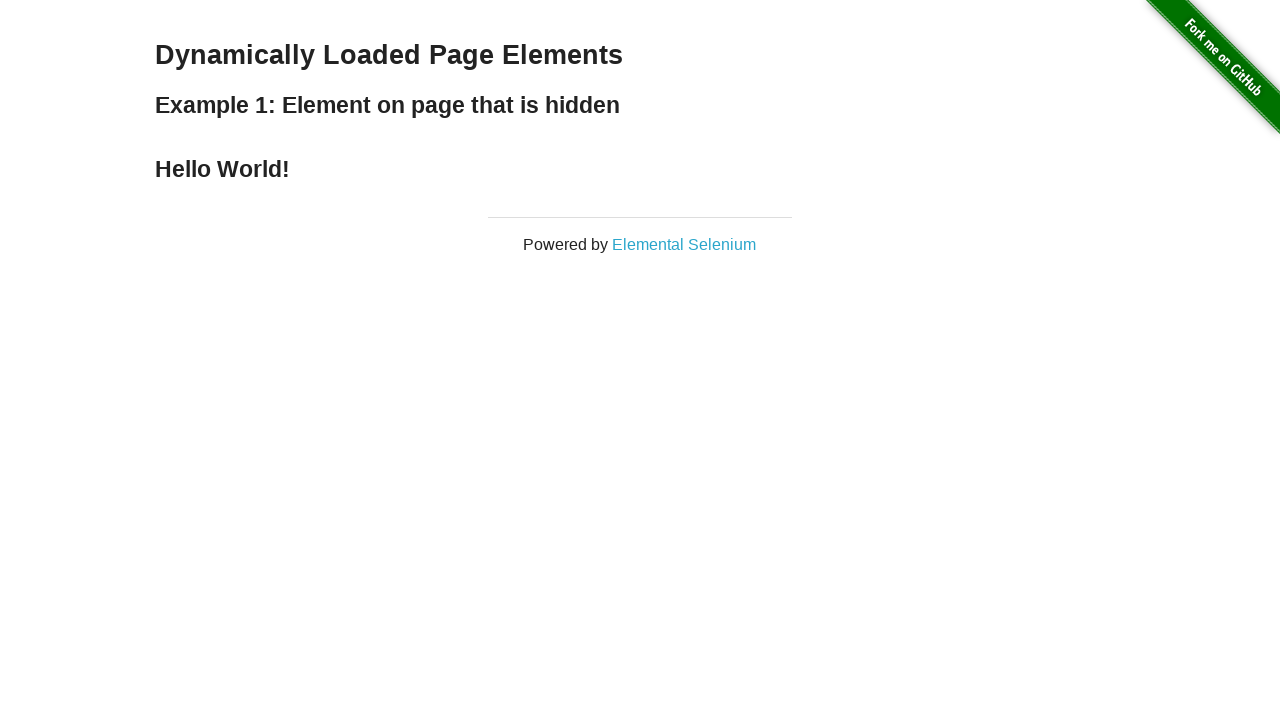

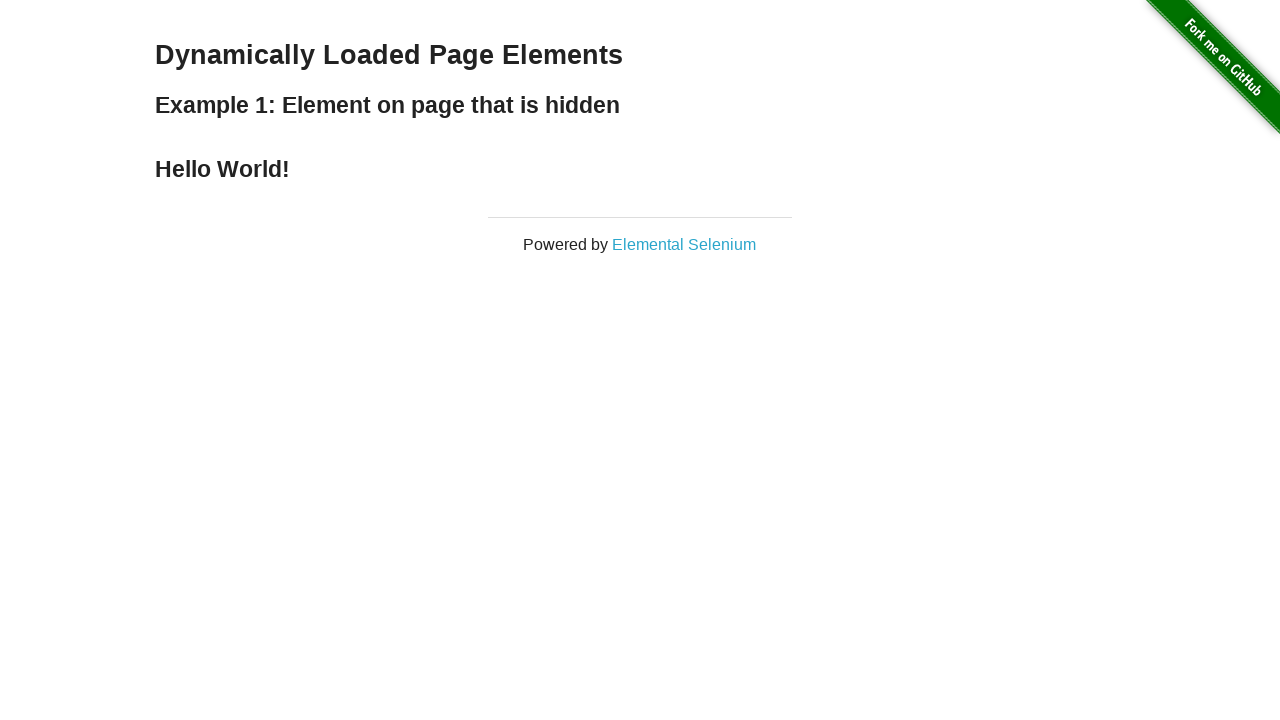